Tests drag and drop functionality by dragging an element from source to destination on the DemoQA droppable page

Starting URL: https://demoqa.com/droppable

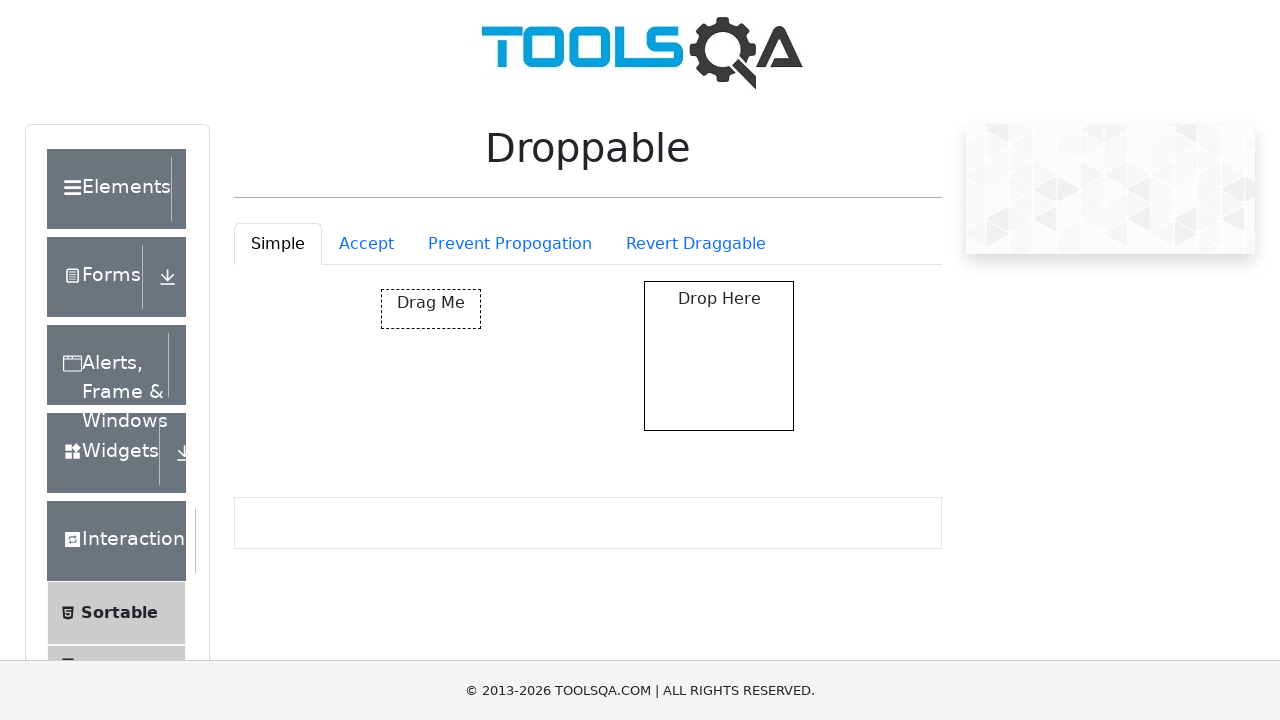

Navigated to DemoQA droppable page
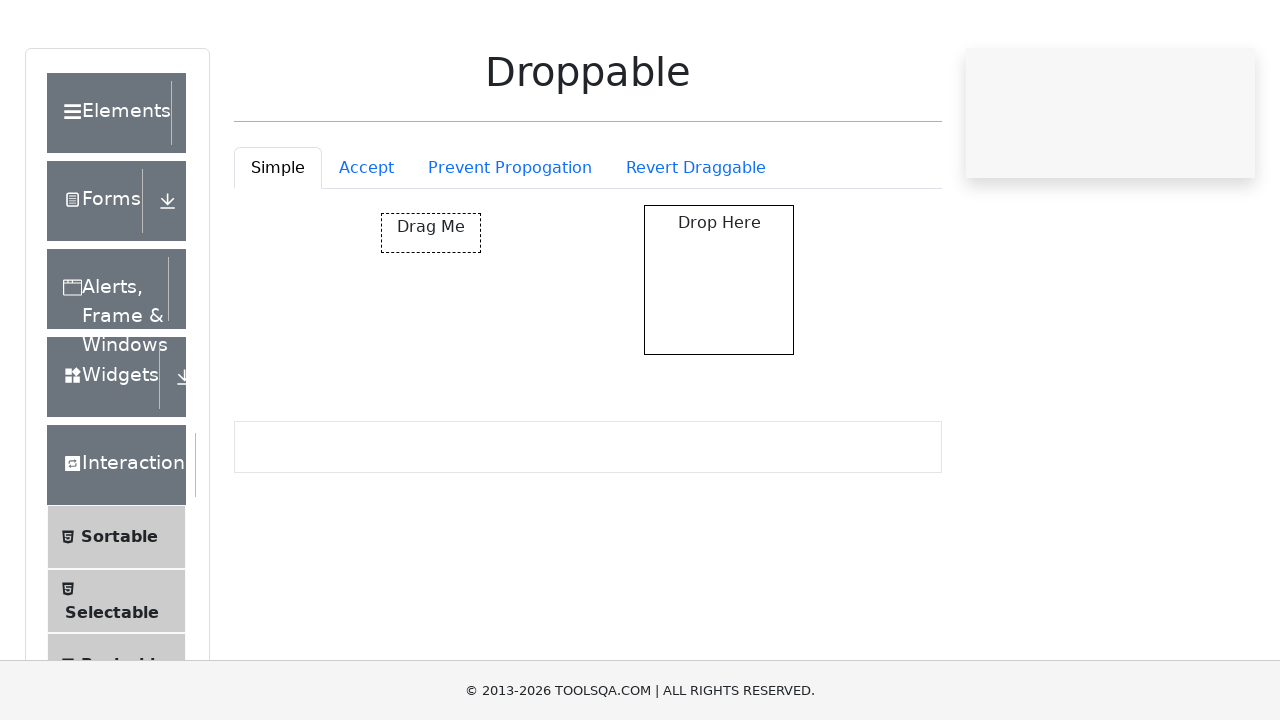

Located draggable element
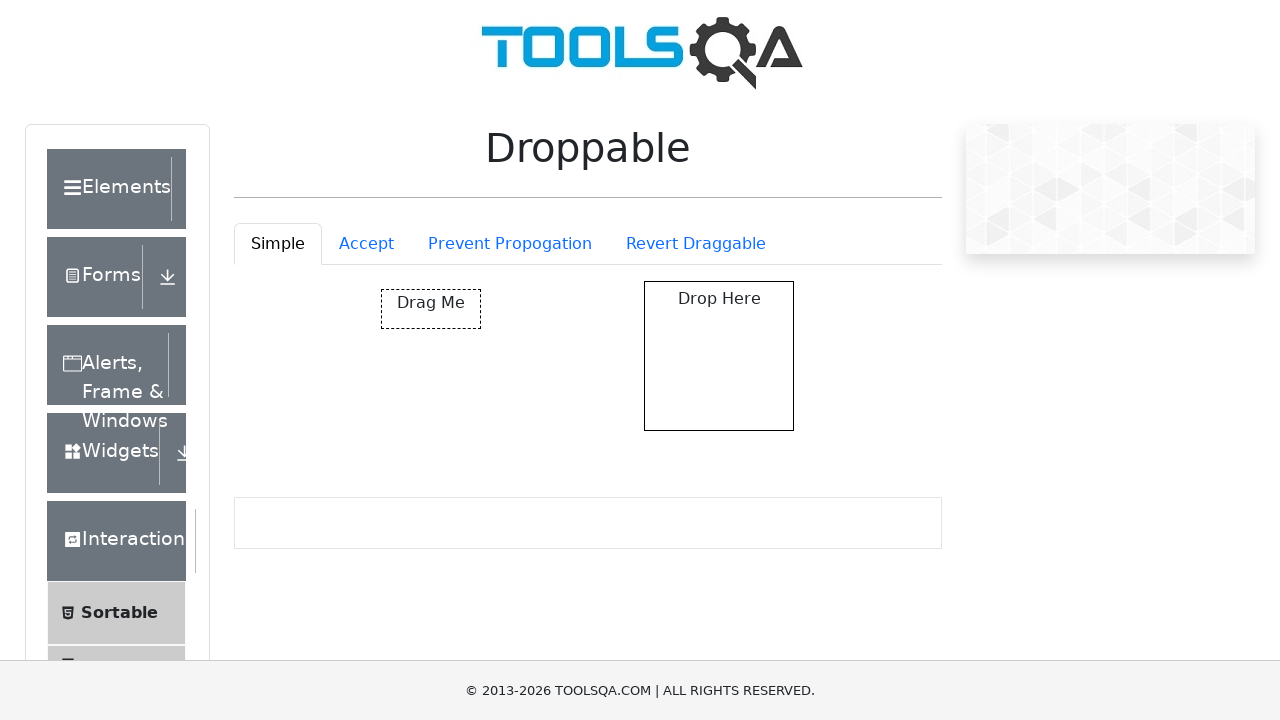

Located droppable target area
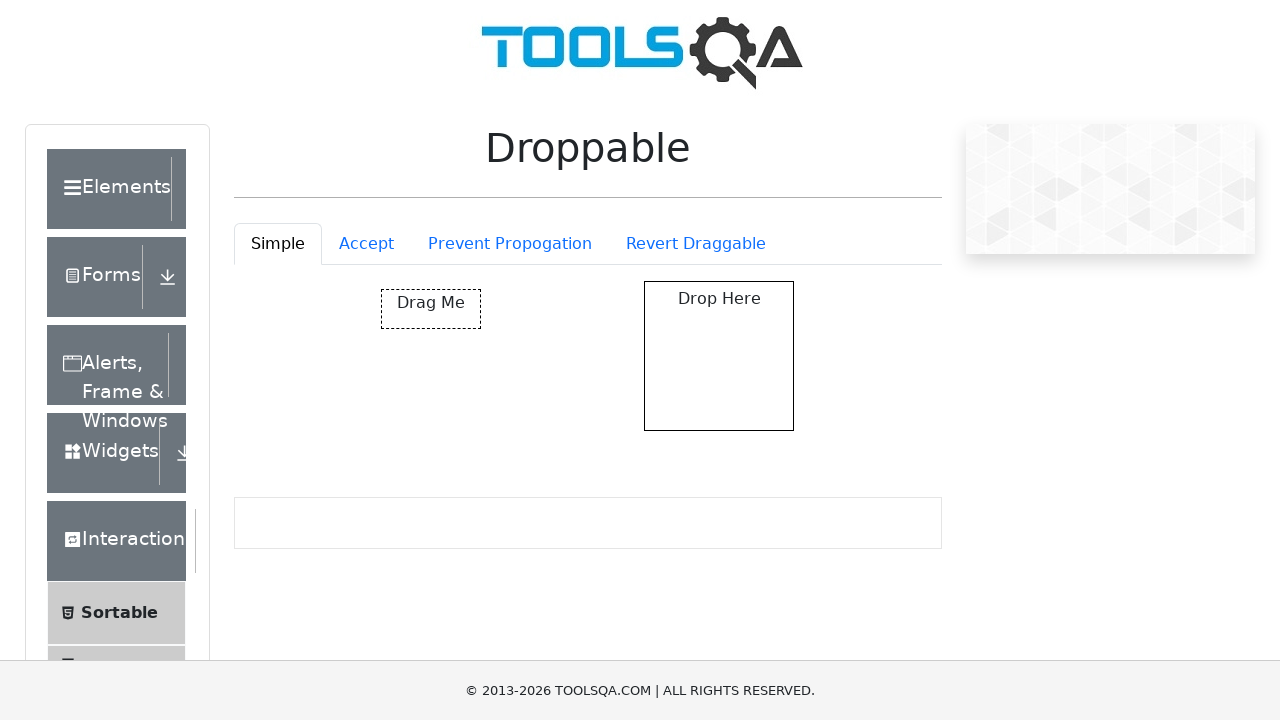

Dragged element from source to destination at (719, 356)
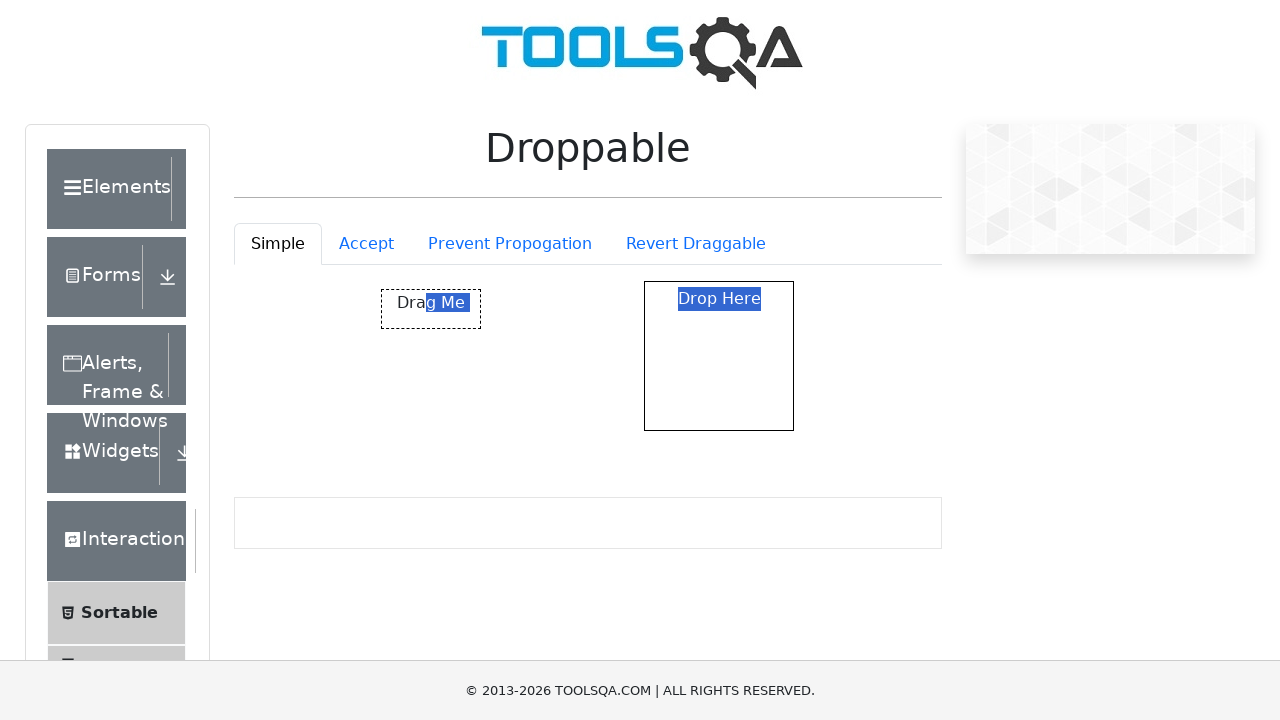

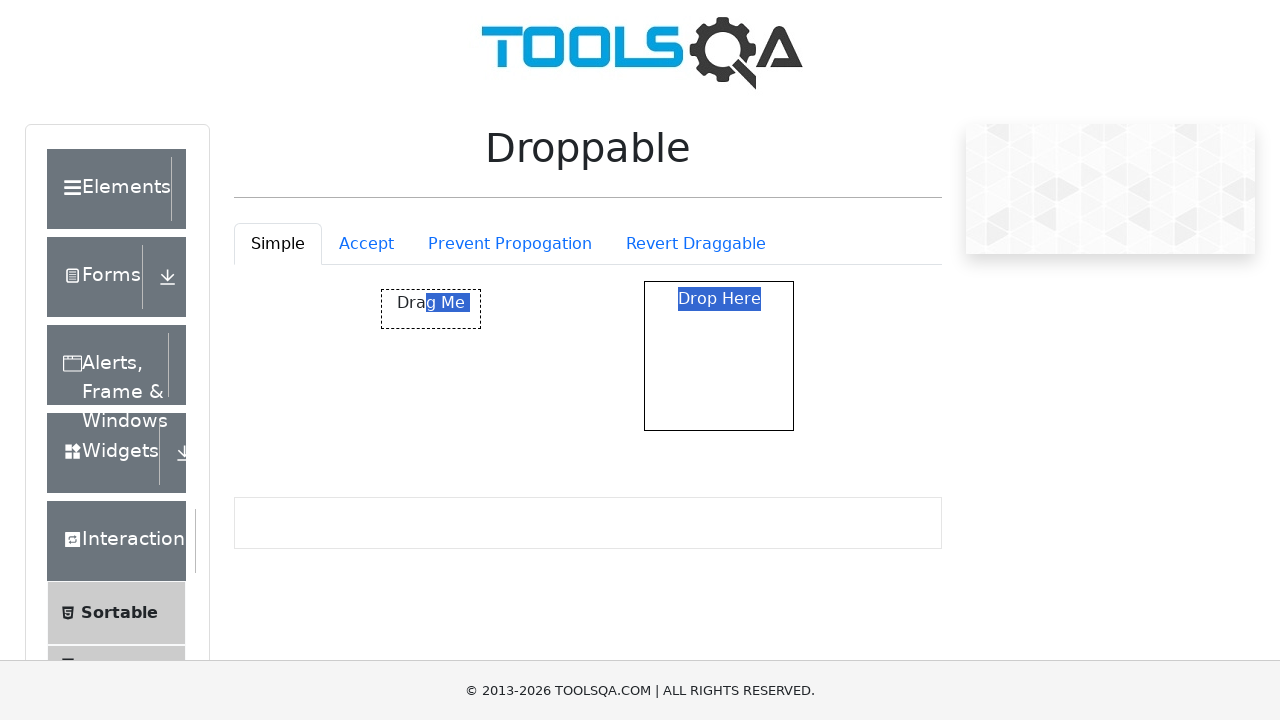